Navigates to the OrangeHRM demo login page and verifies that a text element with specific styling classes is present on the page.

Starting URL: https://opensource-demo.orangehrmlive.com/web/index.php/auth/login

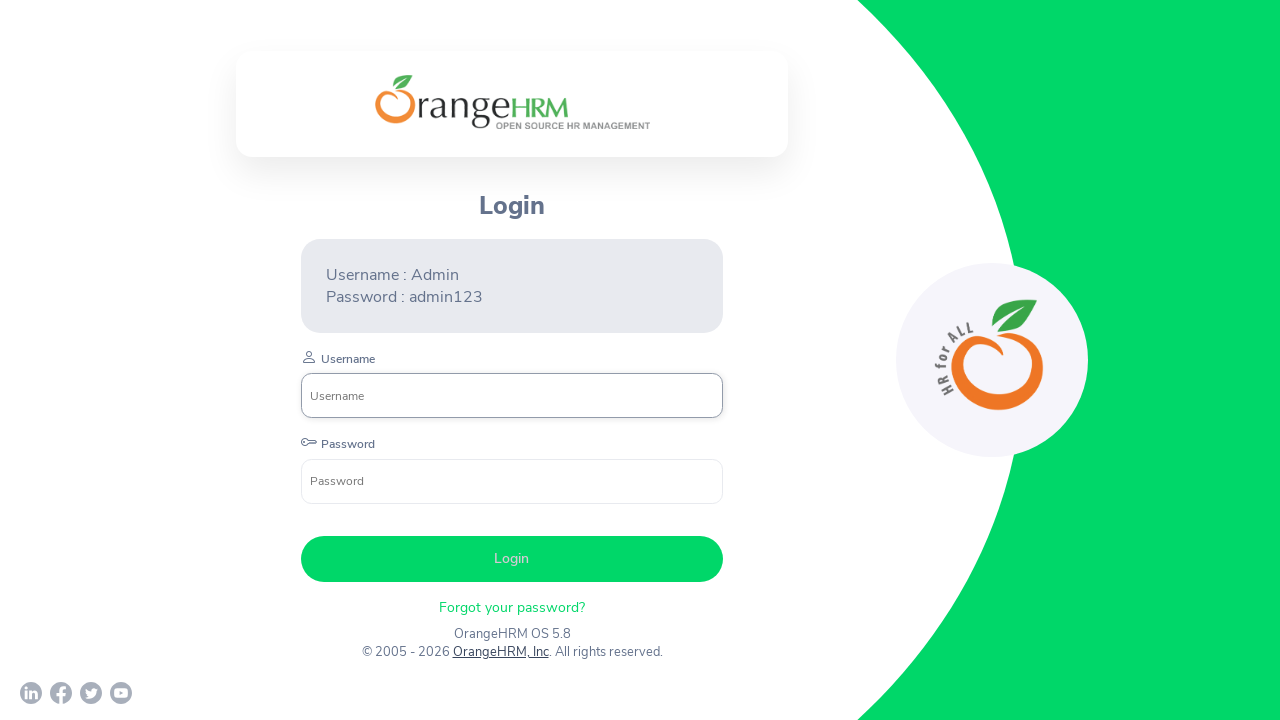

Waited for login branding text element to be visible
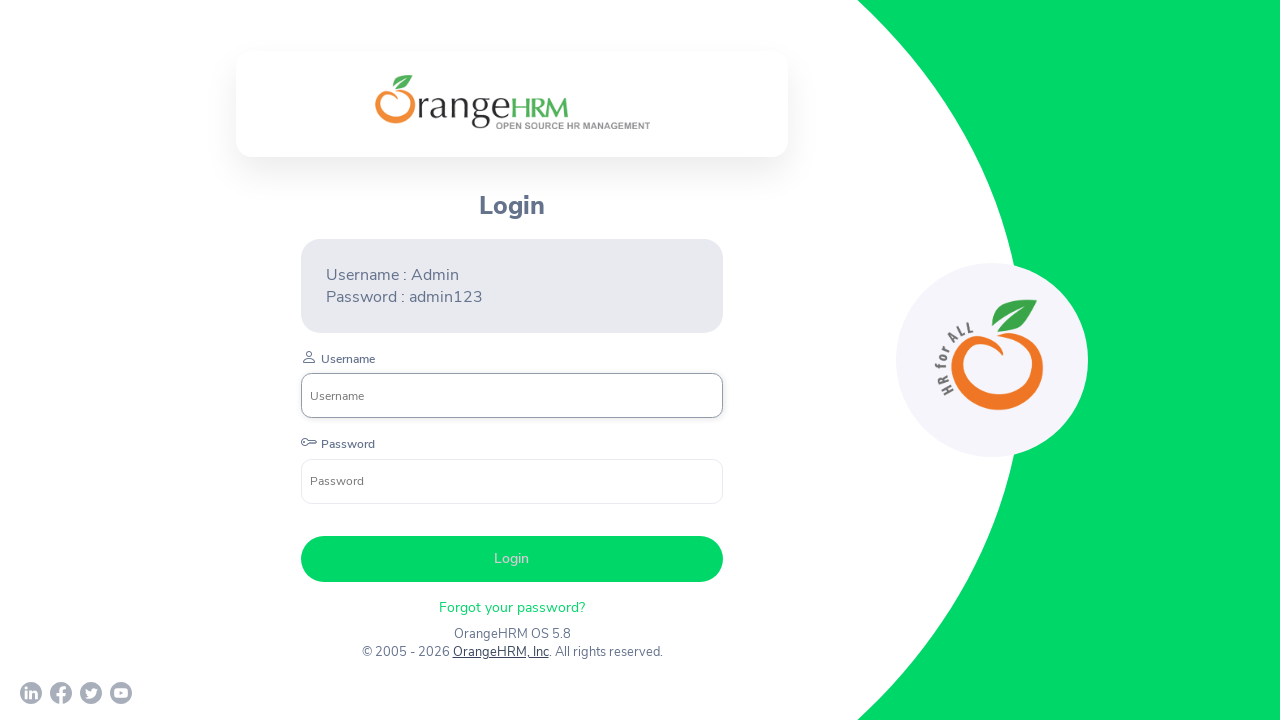

Retrieved class attribute value from element
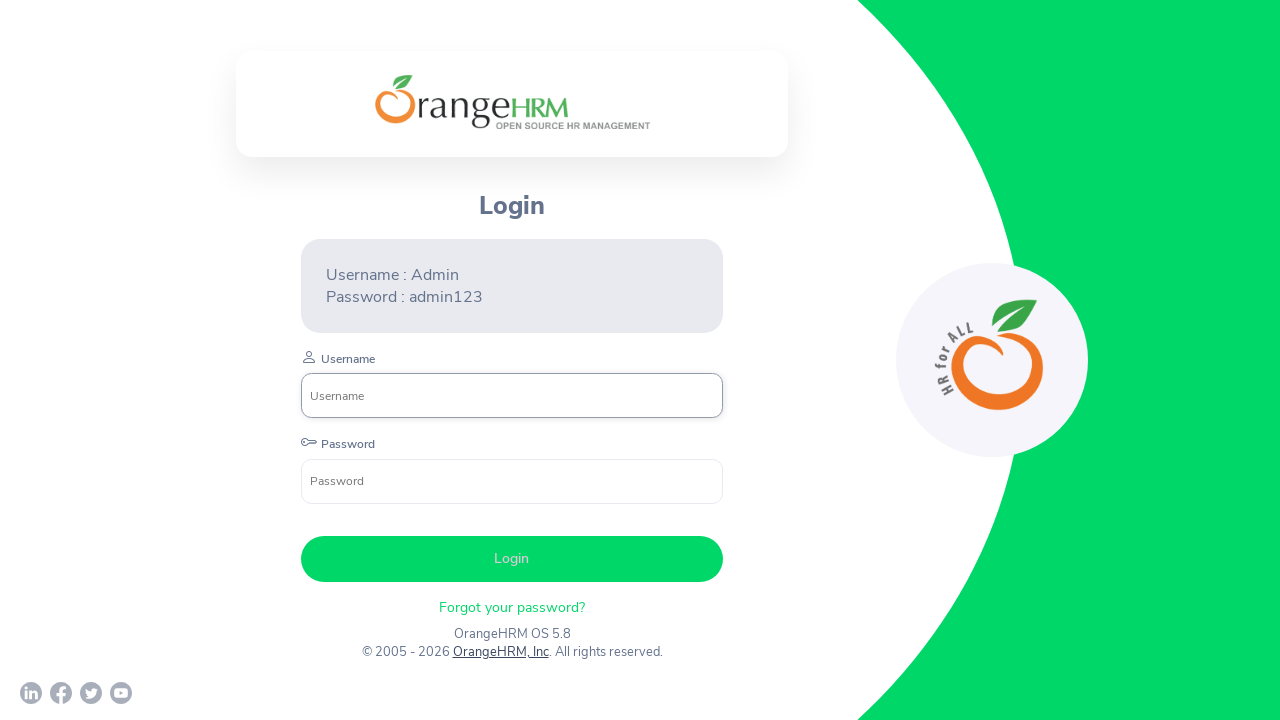

Verified that 'oxd-text' class is present in the element's class attribute
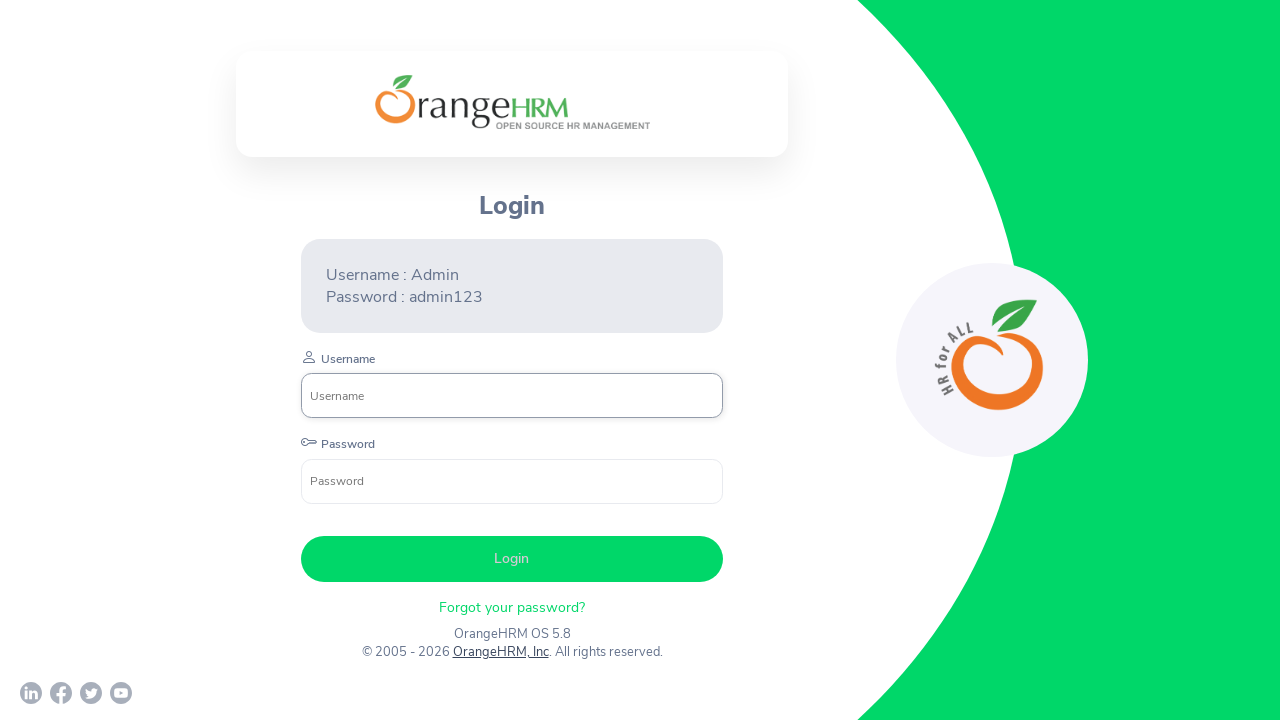

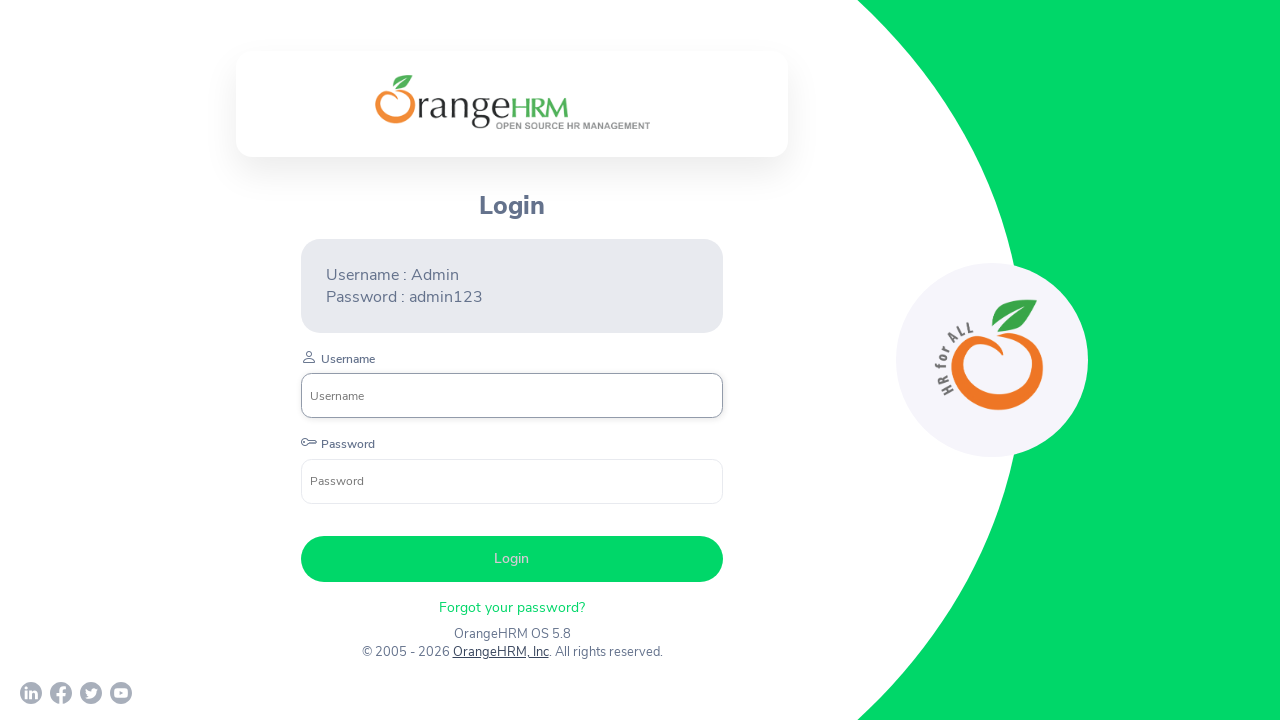